Tests a sample todo application by checking multiple todo items, adding new items to the list, and toggling their completion status.

Starting URL: https://lambdatest.github.io/sample-todo-app/

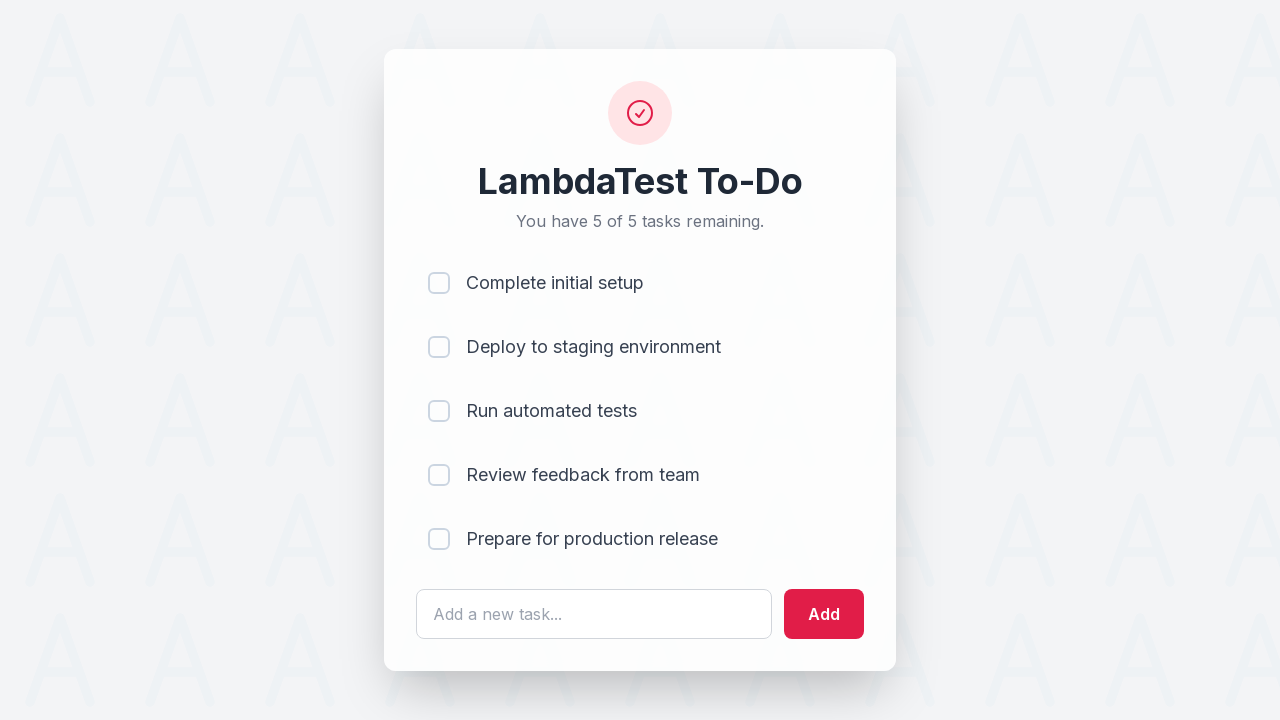

Checked first todo item (li1) at (439, 283) on input[name='li1']
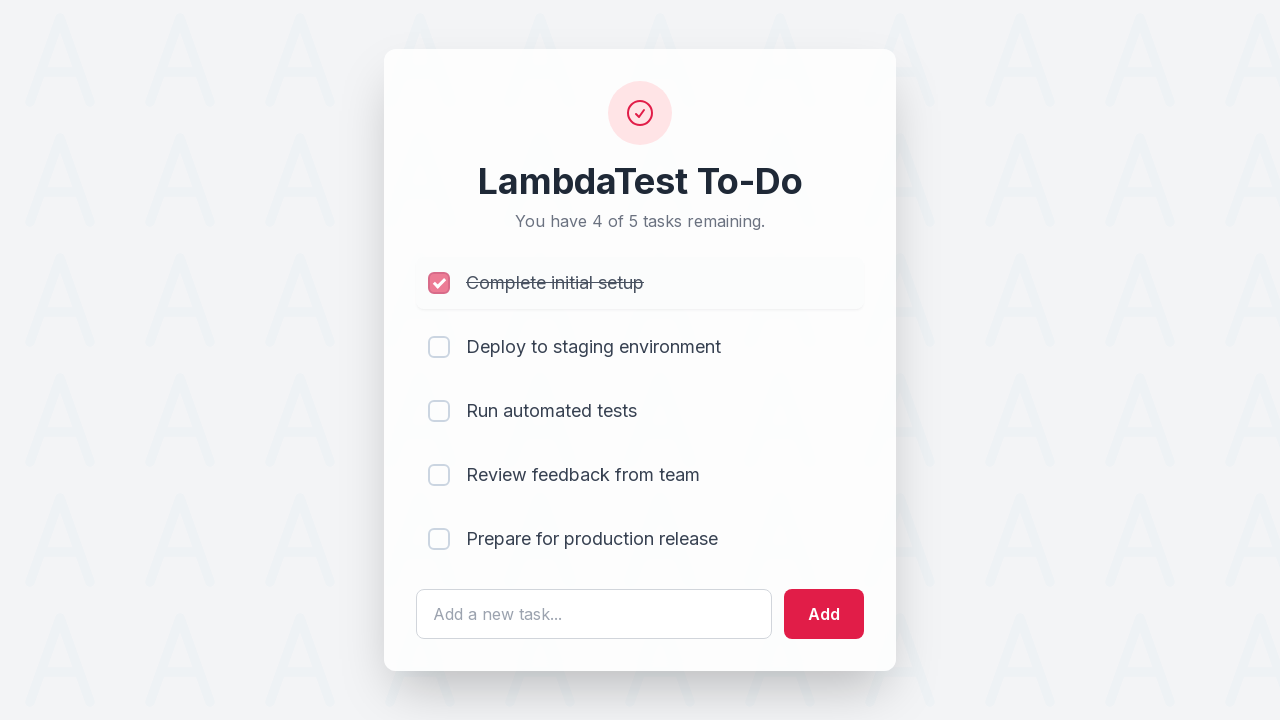

Checked second todo item (li2) at (439, 347) on input[name='li2']
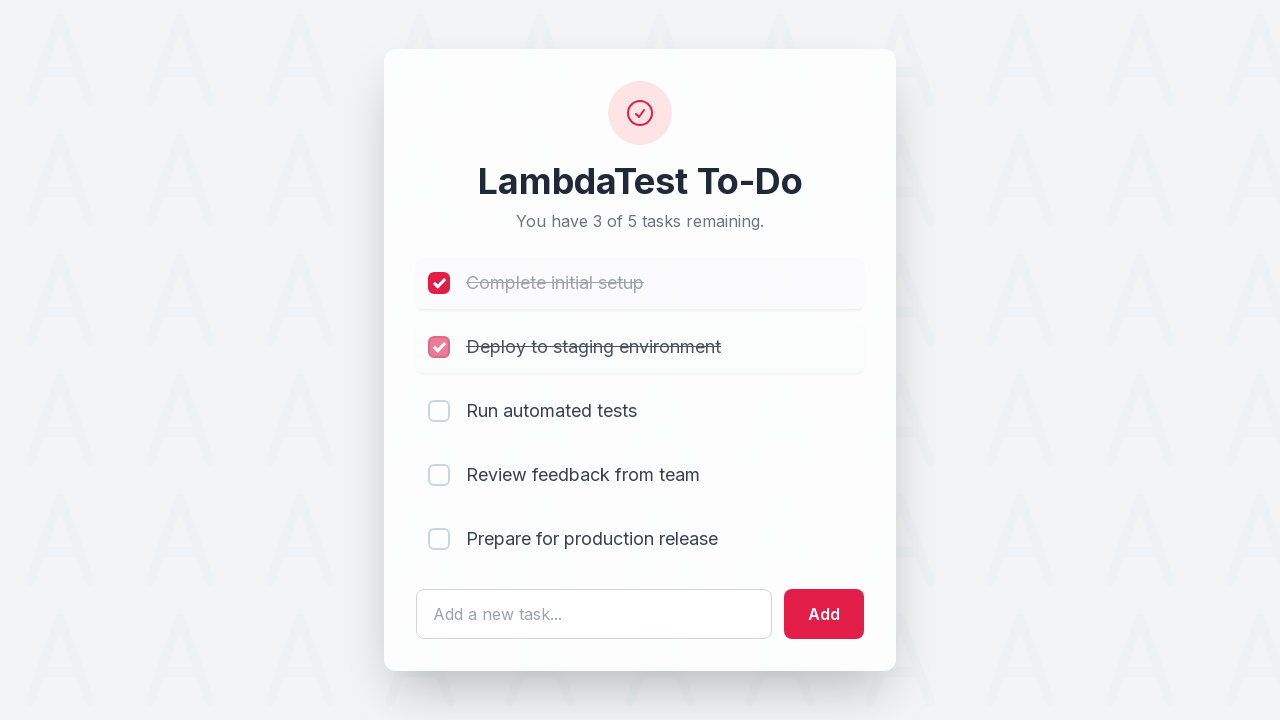

Checked third todo item (li3) at (439, 411) on input[name='li3']
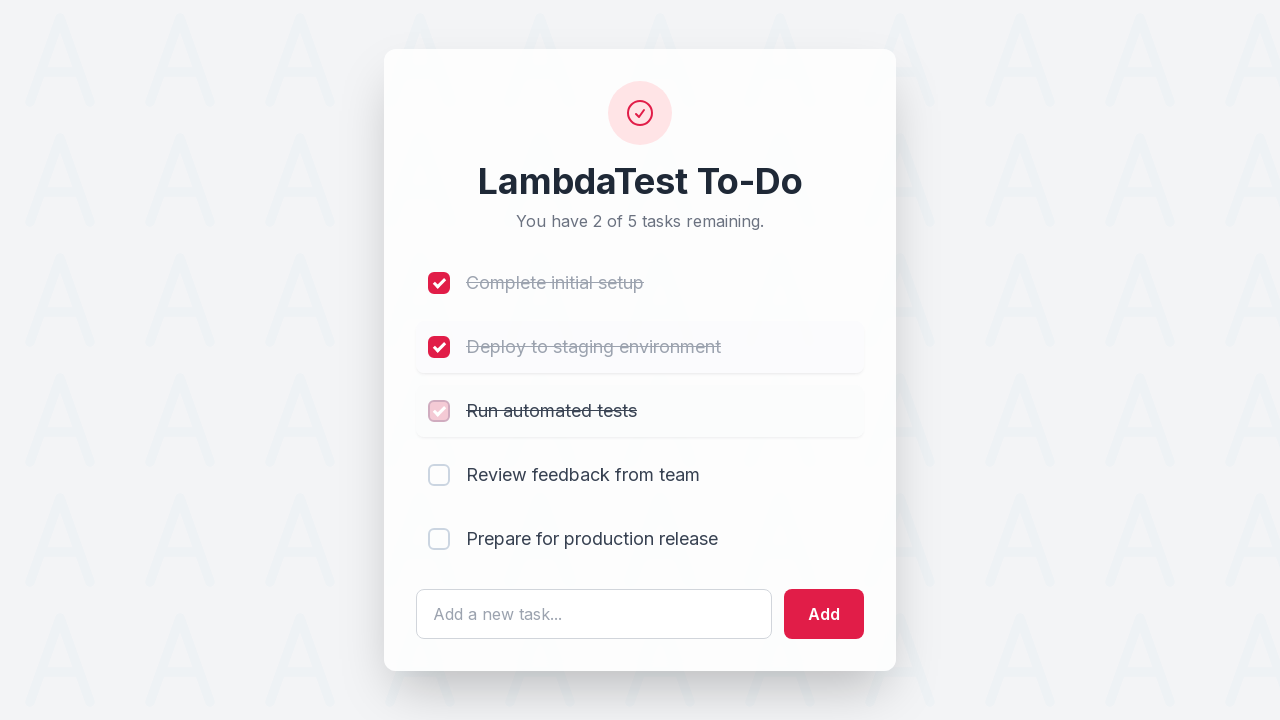

Checked fourth todo item (li4) at (439, 475) on input[name='li4']
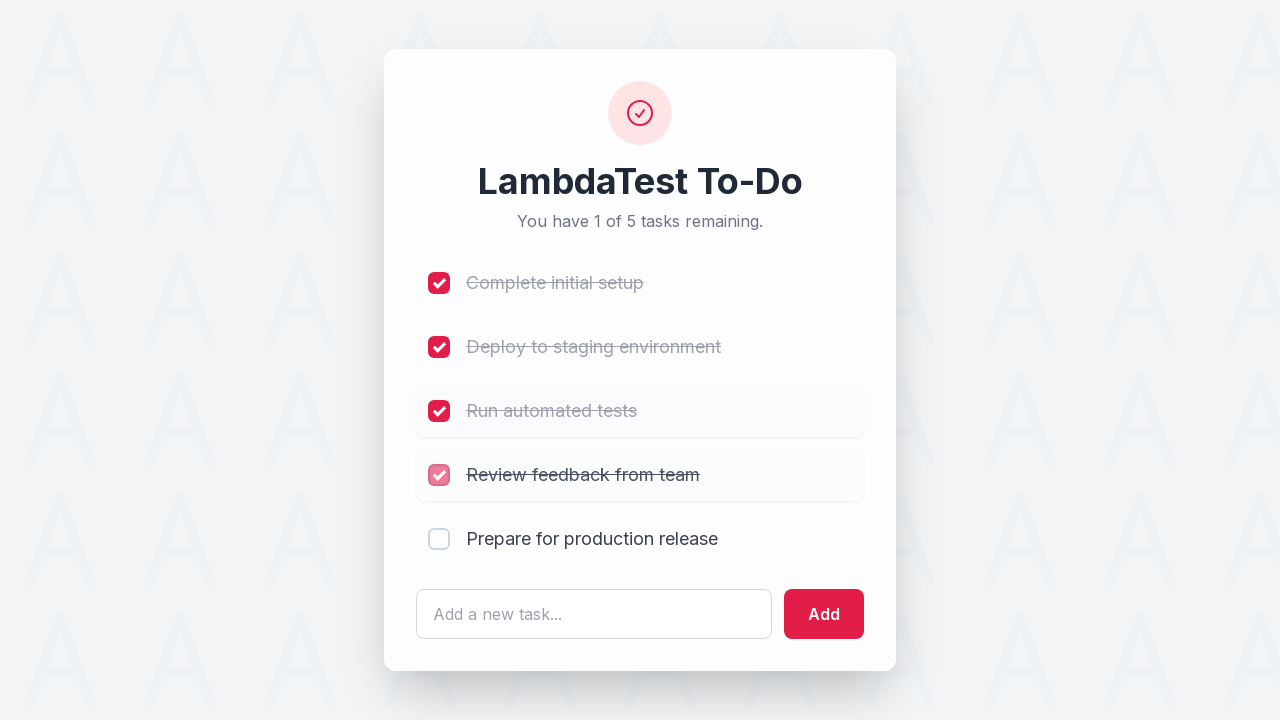

Filled todo text field with ' List Item 6' on #sampletodotext
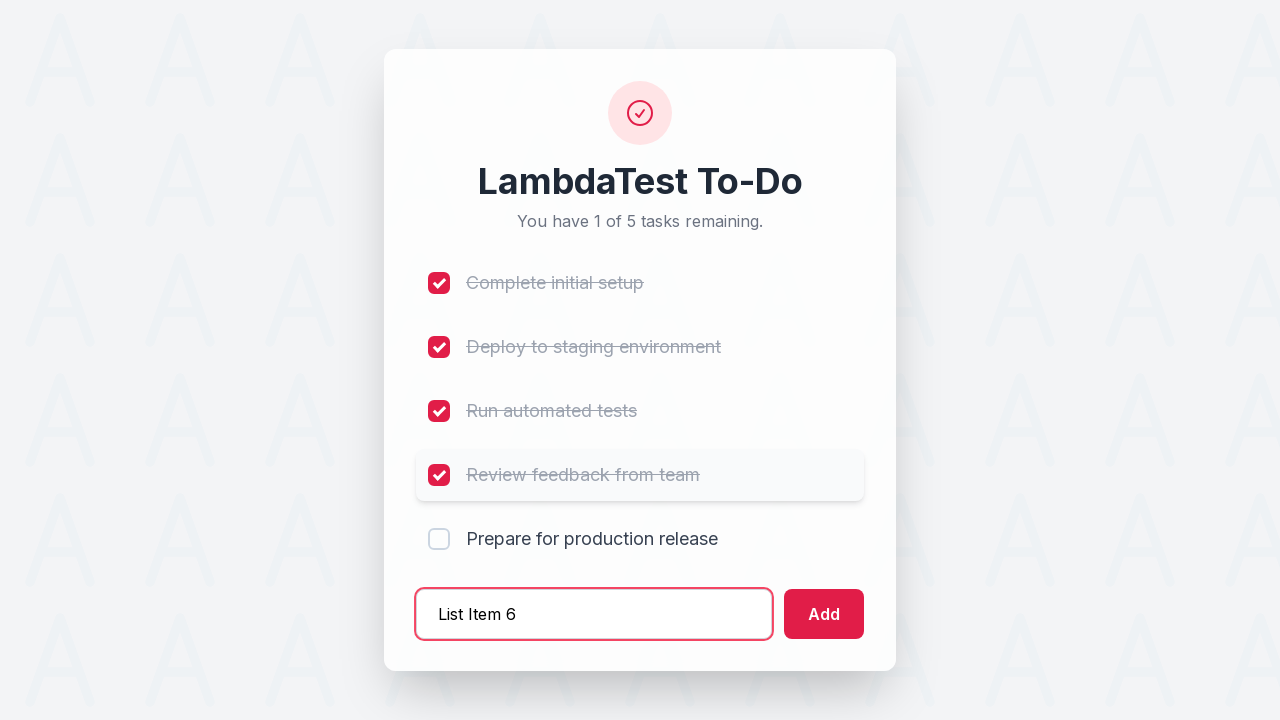

Added new todo item 6 to the list at (824, 614) on #addbutton
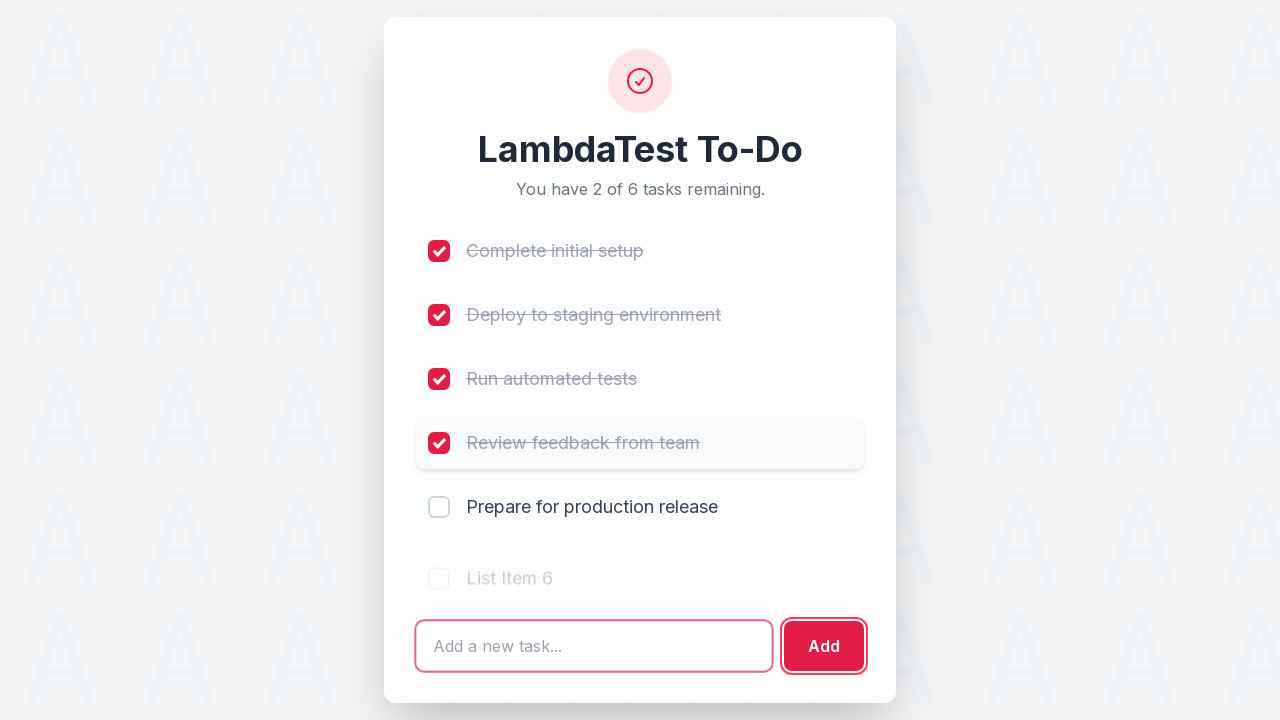

Filled todo text field with ' List Item 7' on #sampletodotext
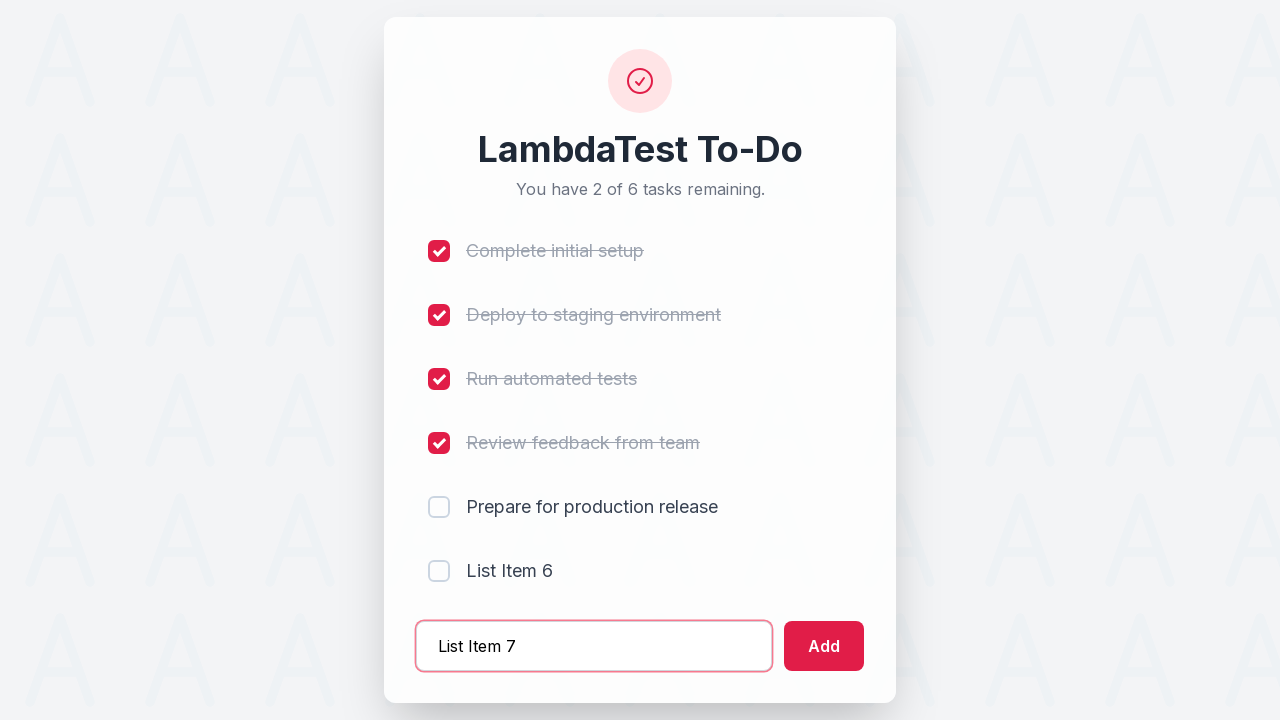

Added new todo item 7 to the list at (824, 646) on #addbutton
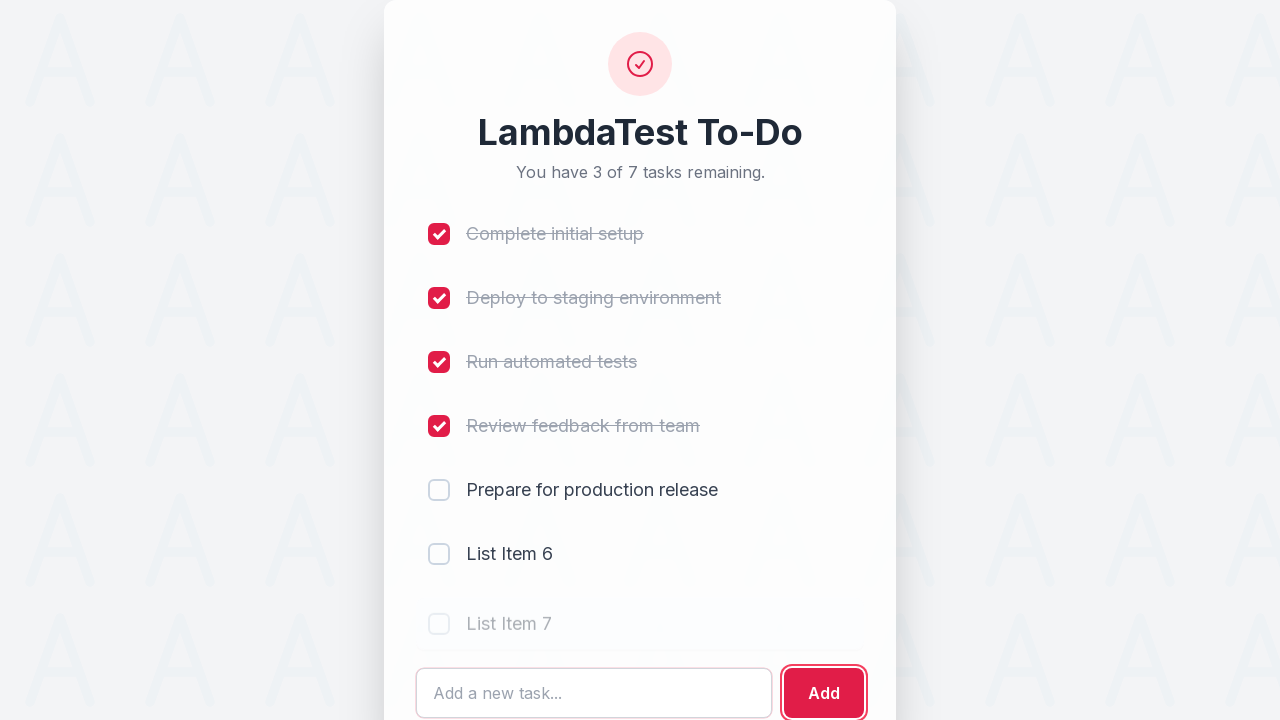

Filled todo text field with ' List Item 8' on #sampletodotext
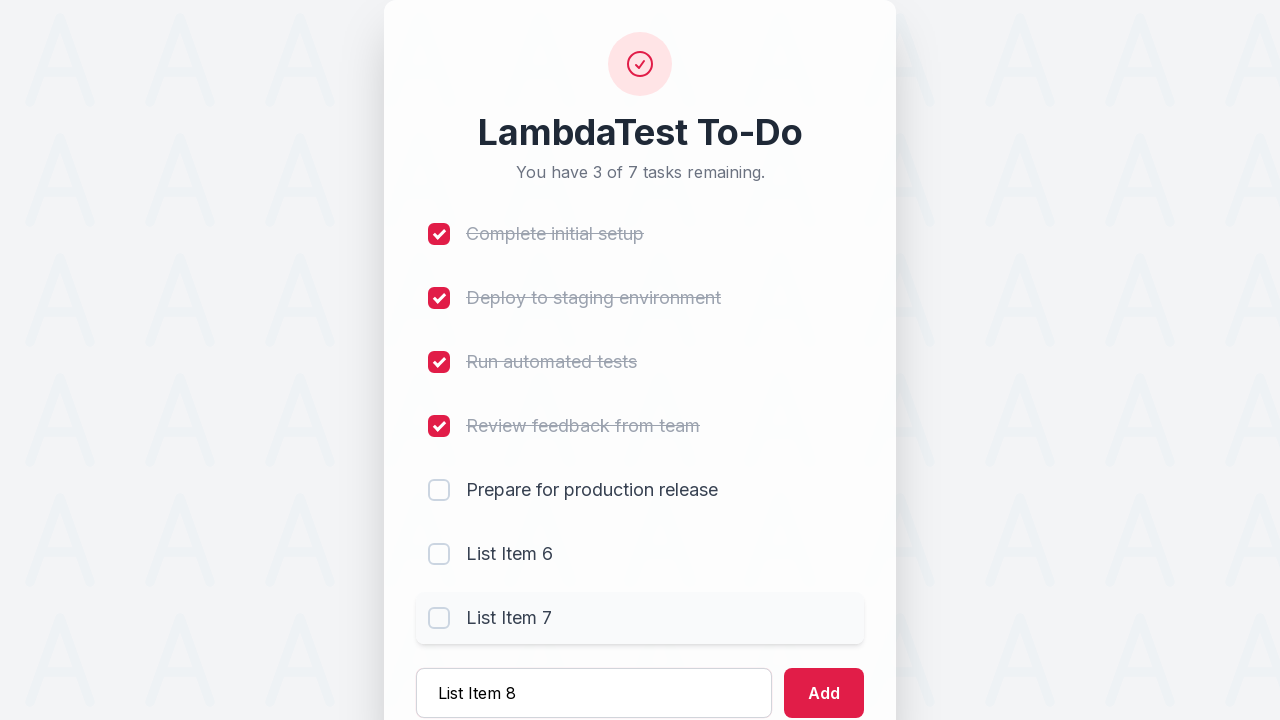

Added new todo item 8 to the list at (824, 693) on #addbutton
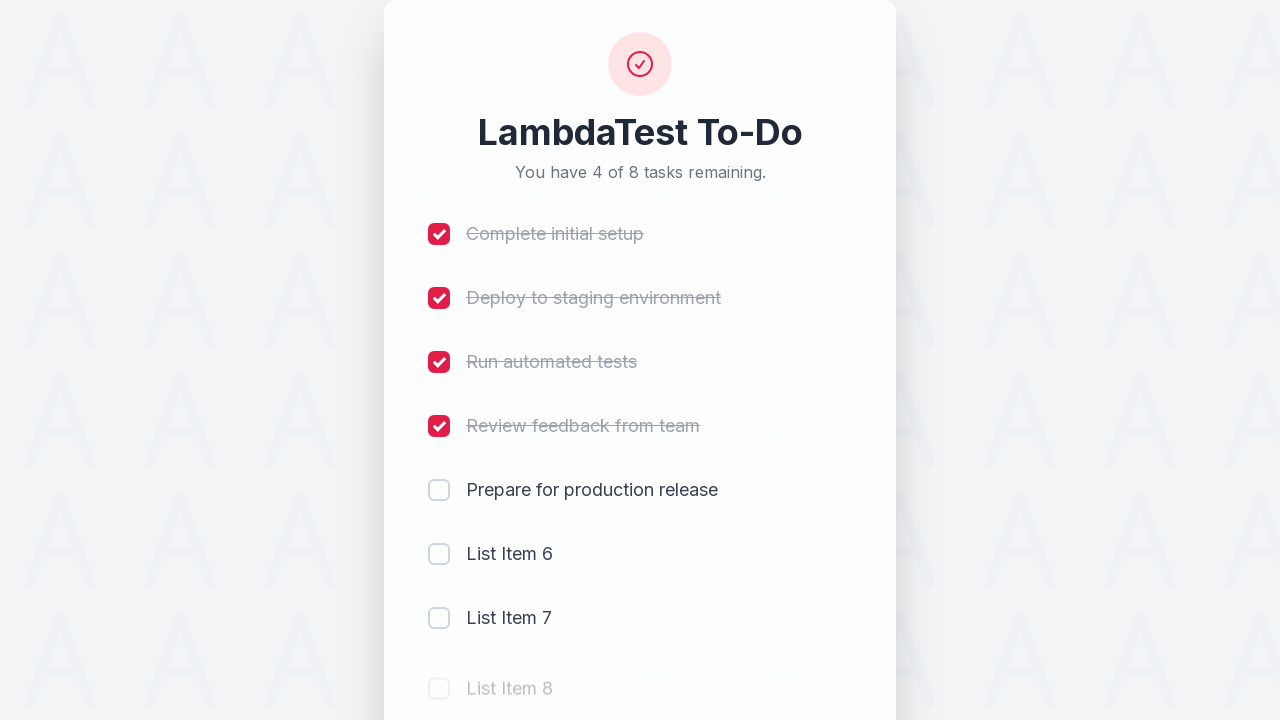

Unchecked first todo item (li1) at (439, 234) on input[name='li1']
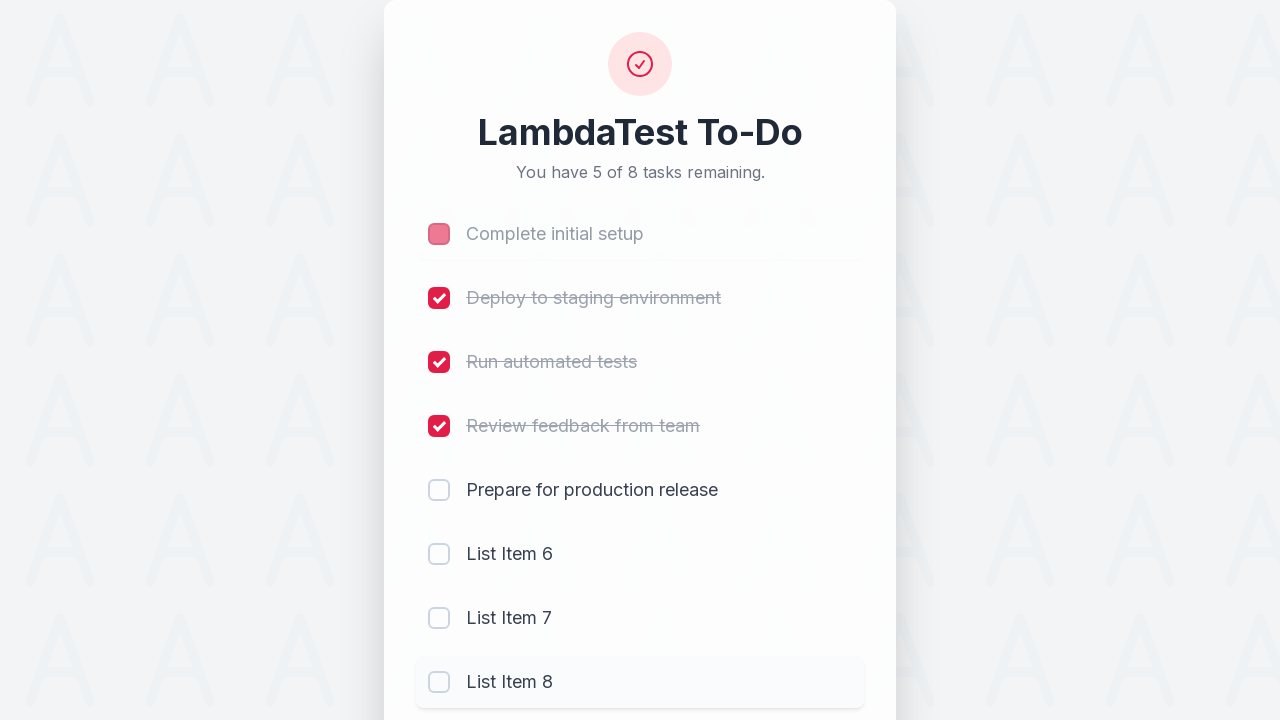

Unchecked third todo item (li3) at (439, 362) on input[name='li3']
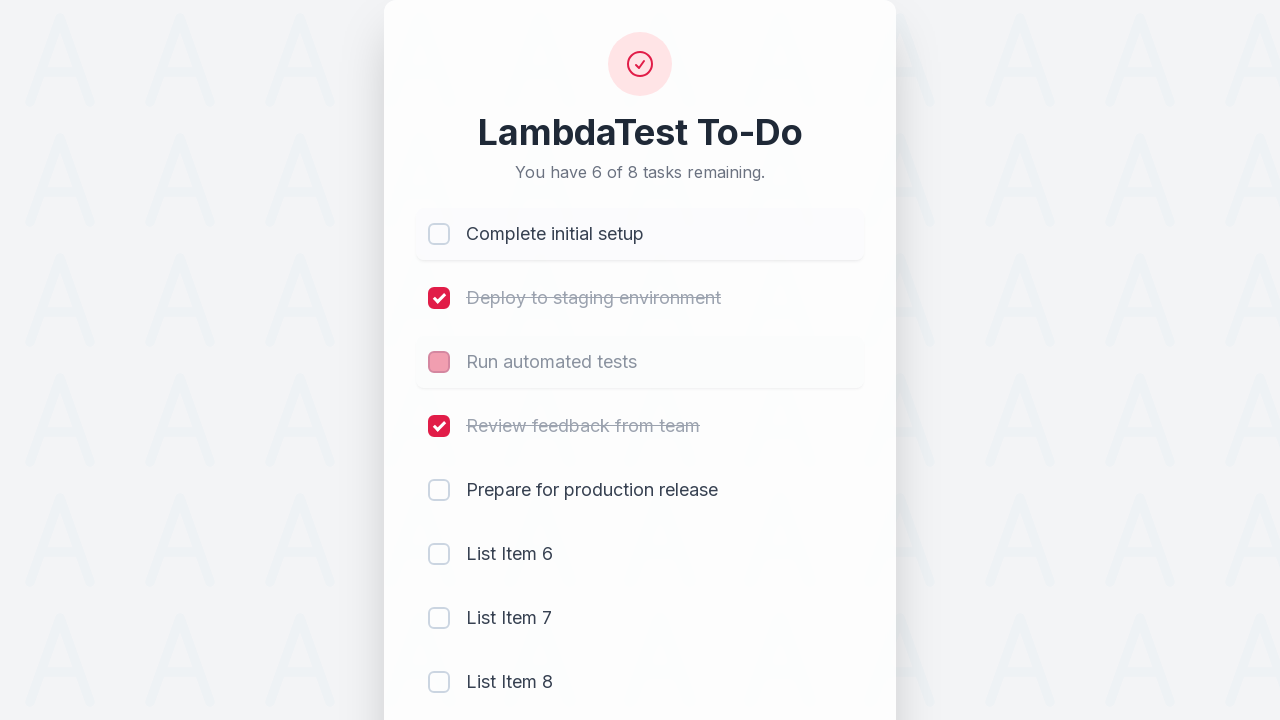

Checked seventh todo item (li7) at (439, 618) on input[name='li7']
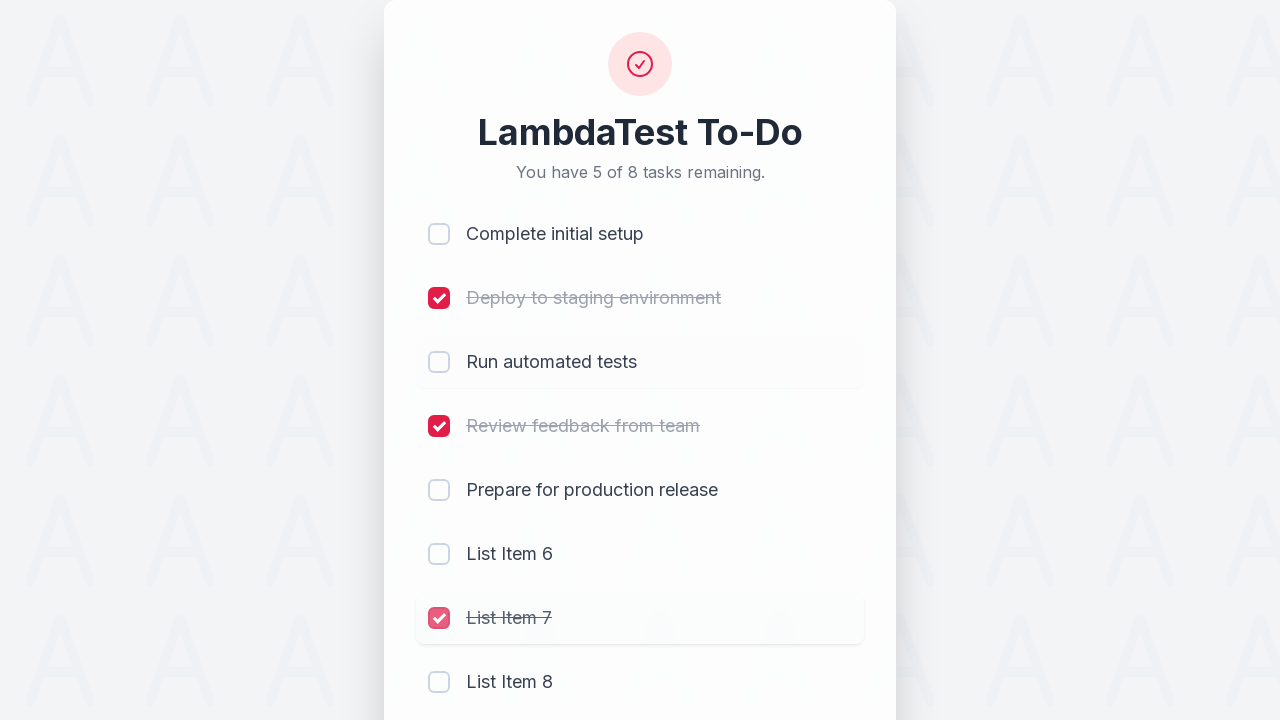

Checked eighth todo item (li8) at (439, 682) on input[name='li8']
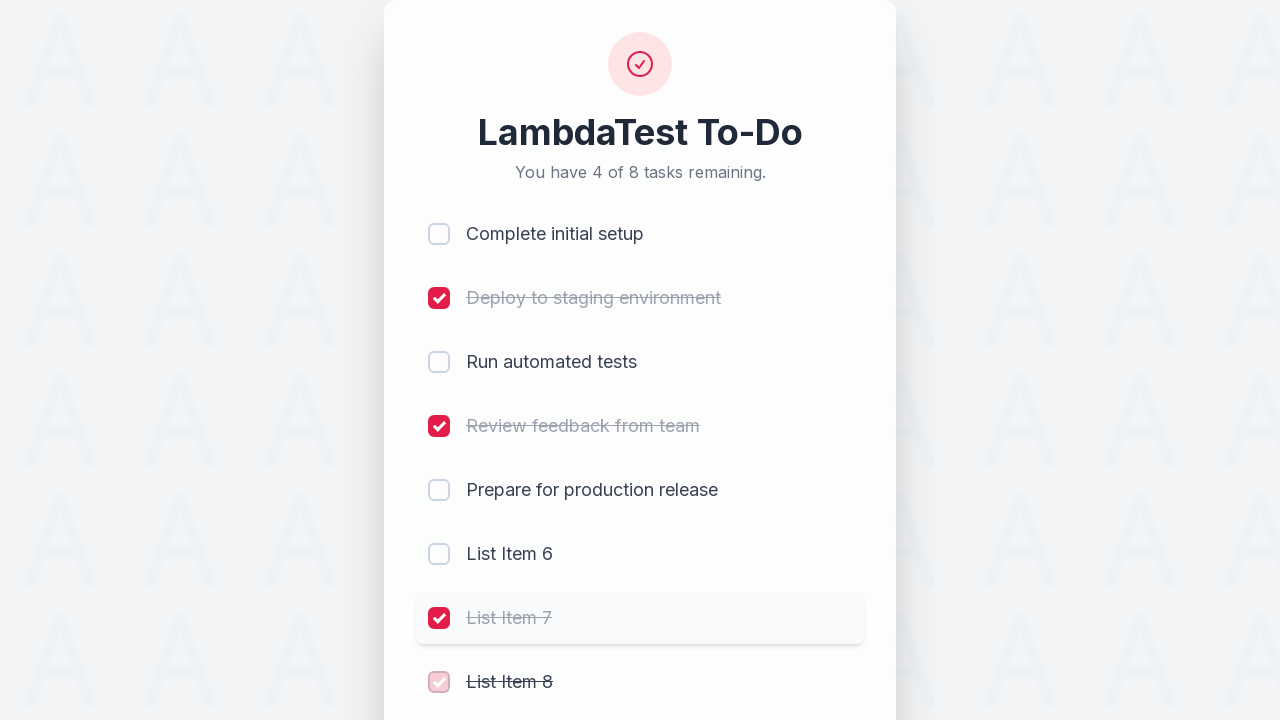

Filled todo text field with 'Get Taste of Lambda and Stick to It' on #sampletodotext
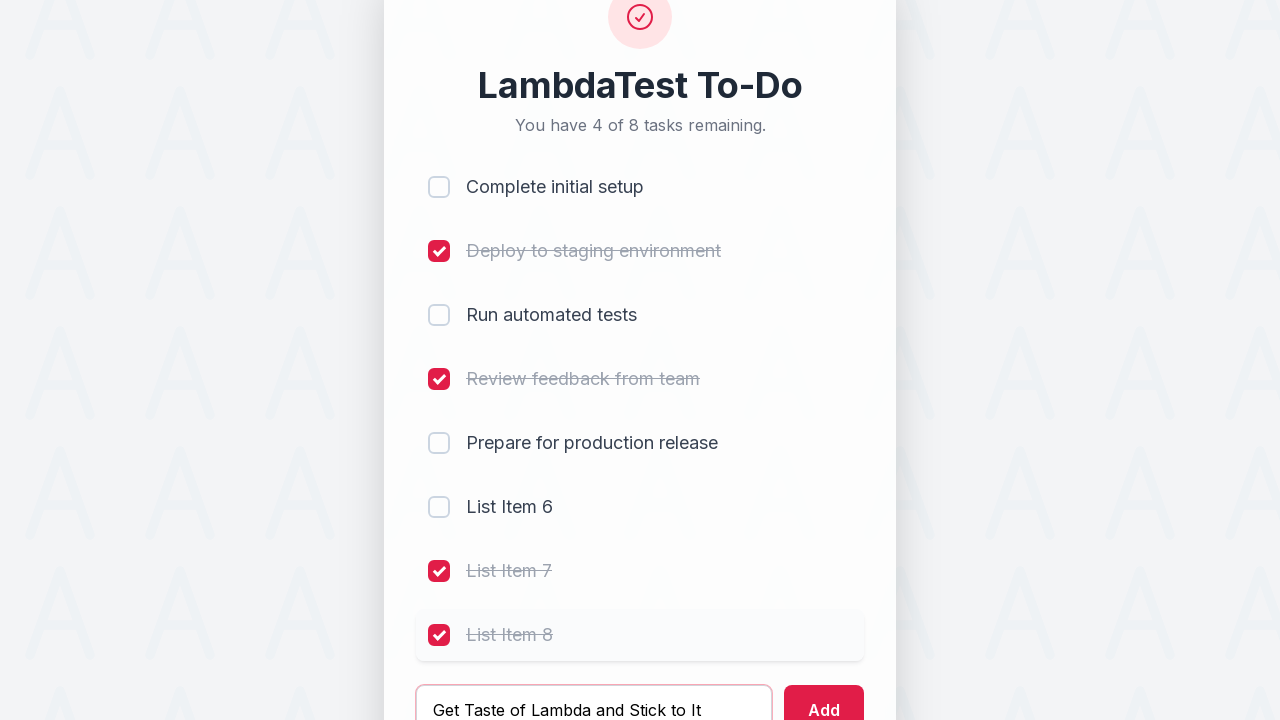

Added new todo item 'Get Taste of Lambda and Stick to It' to the list at (824, 695) on #addbutton
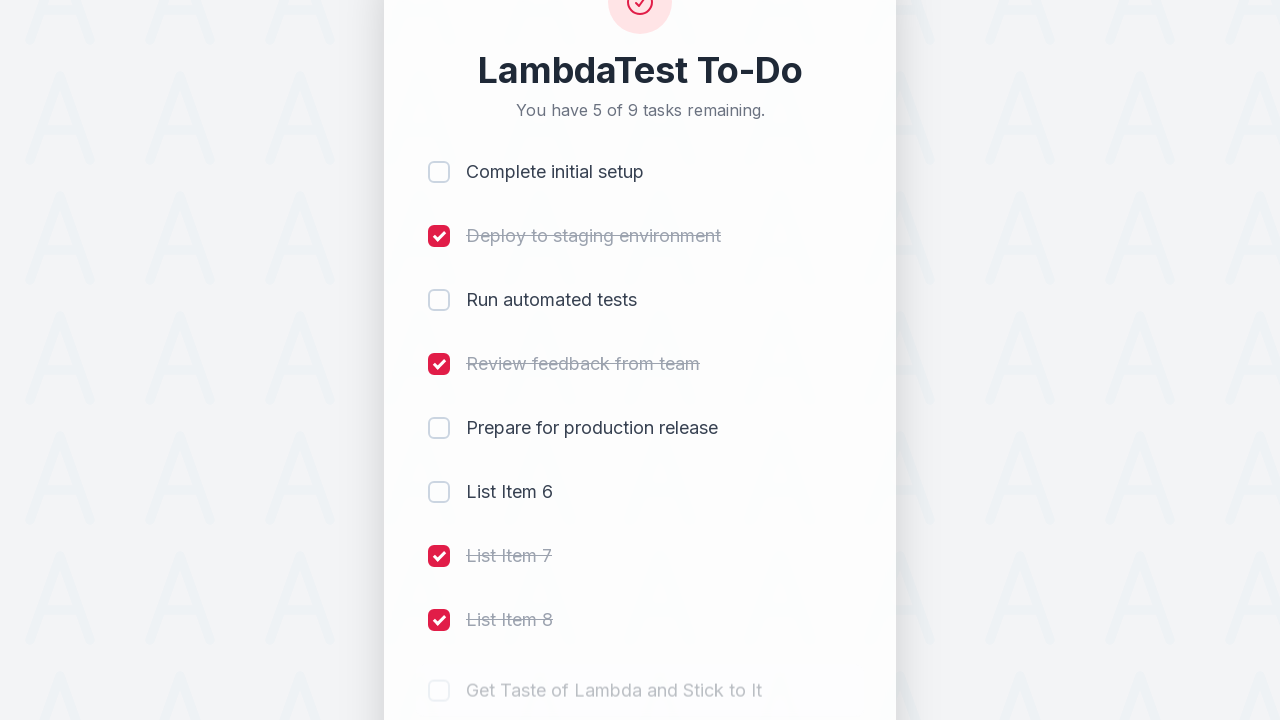

Checked newly added ninth todo item (li9) at (439, 588) on input[name='li9']
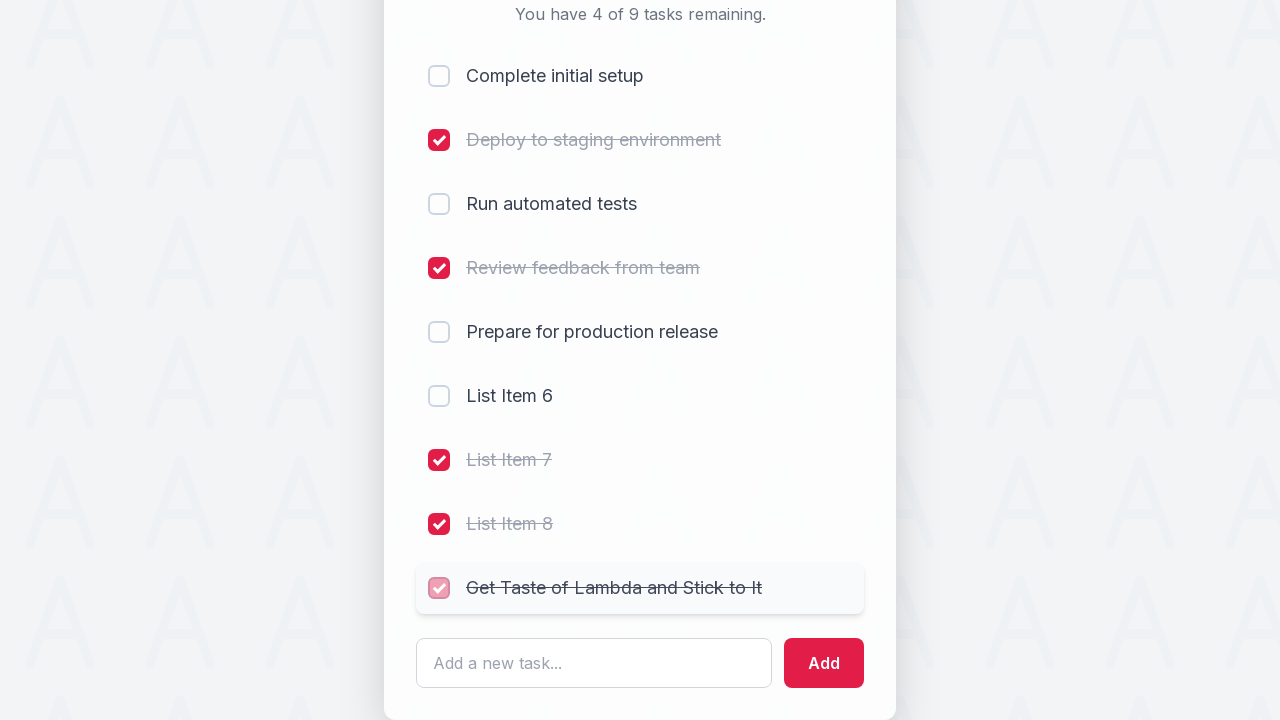

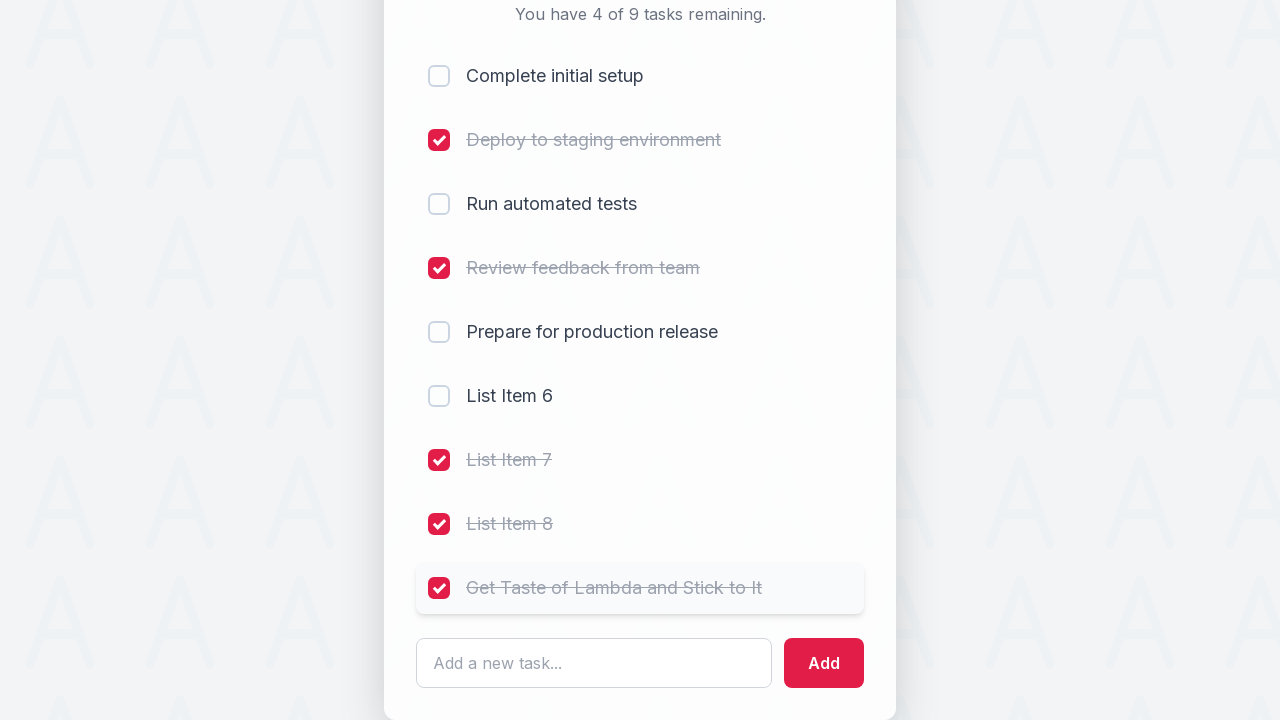